Navigates to the Widgets section and opens the Menu page.

Starting URL: https://demoqa.com

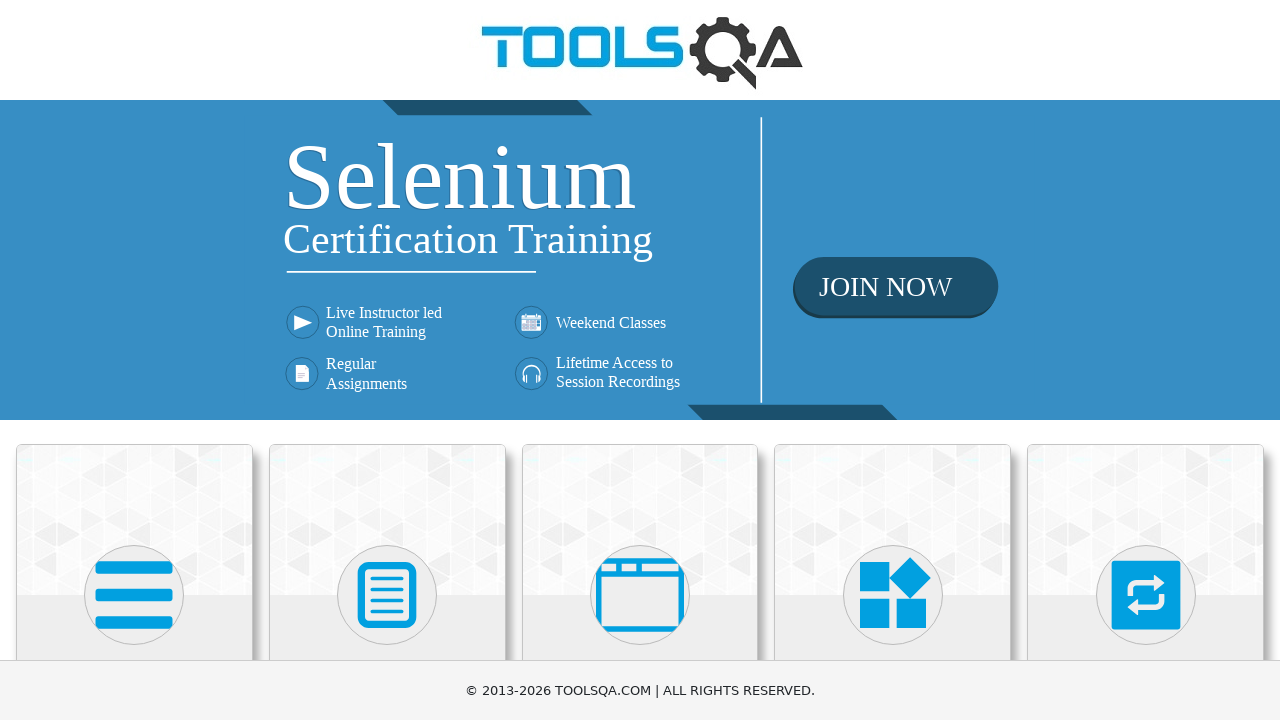

Clicked on Widgets category at (893, 360) on xpath=//*[@class='category-cards']//following::div[@class='card-body']//h5[conta
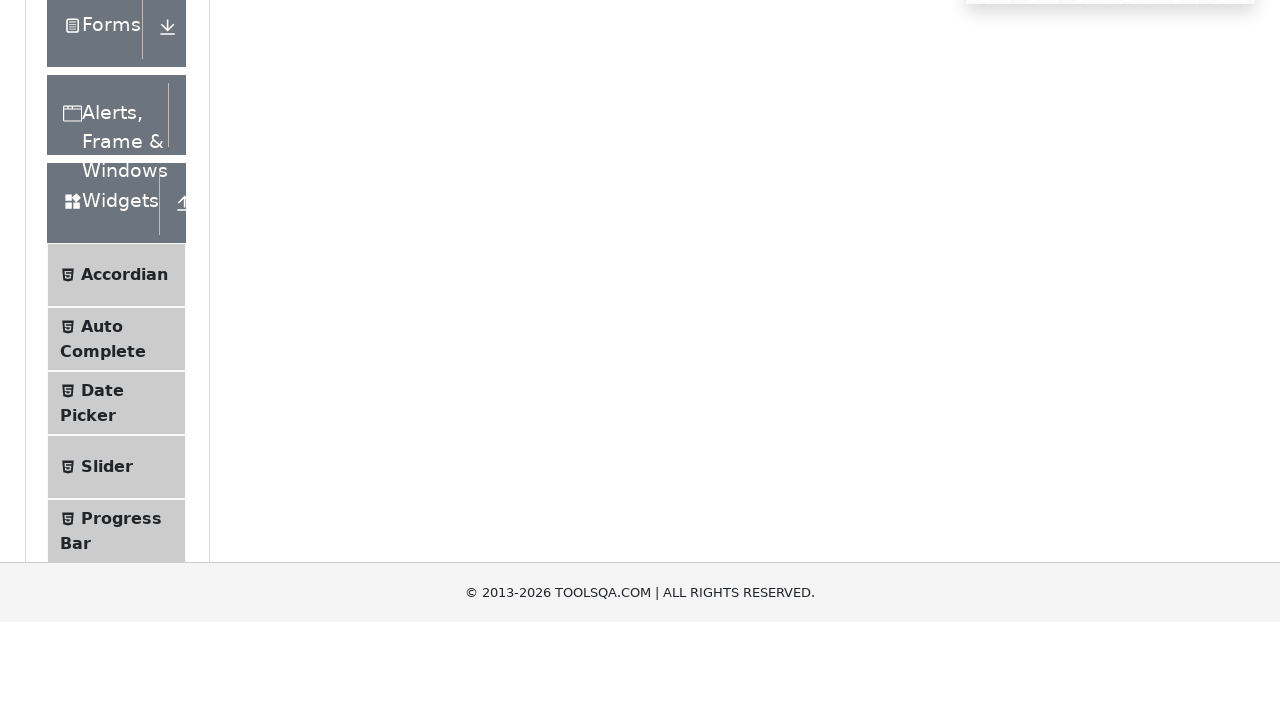

Clicked on Menu item to open Menu page at (105, 361) on xpath=//*[@class='accordion']//div[@class='element-group']//following::span[@cla
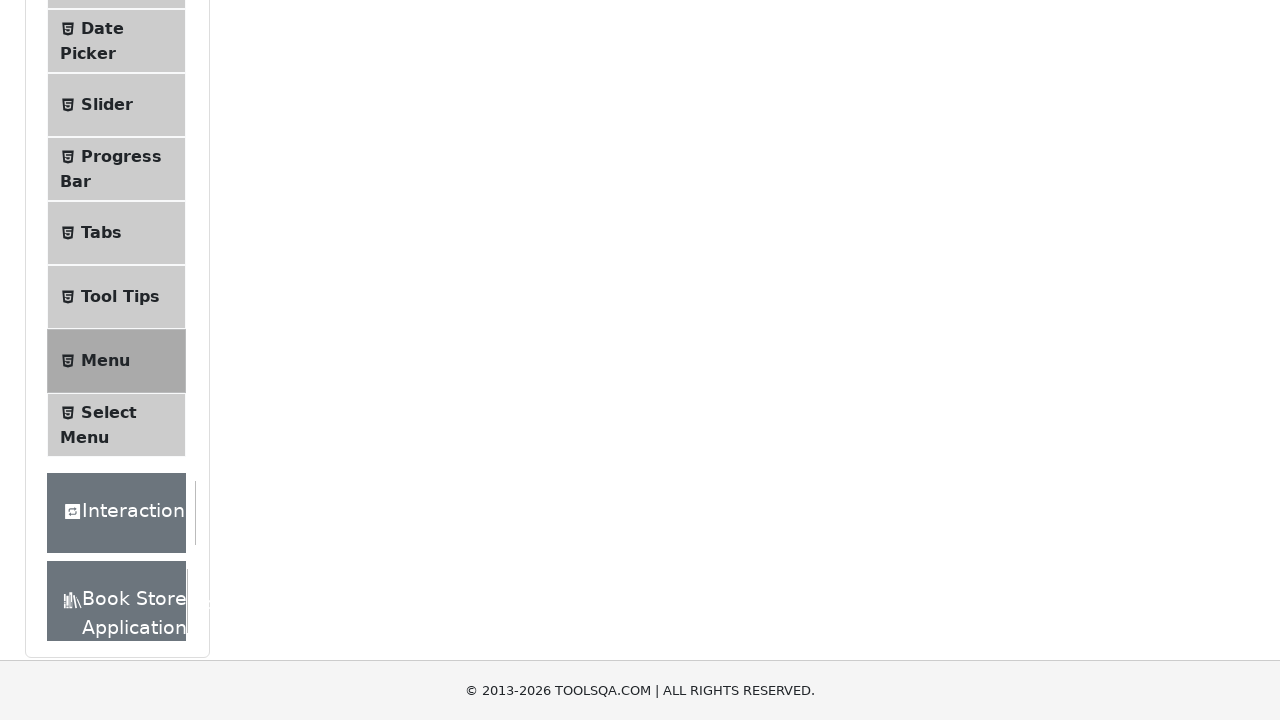

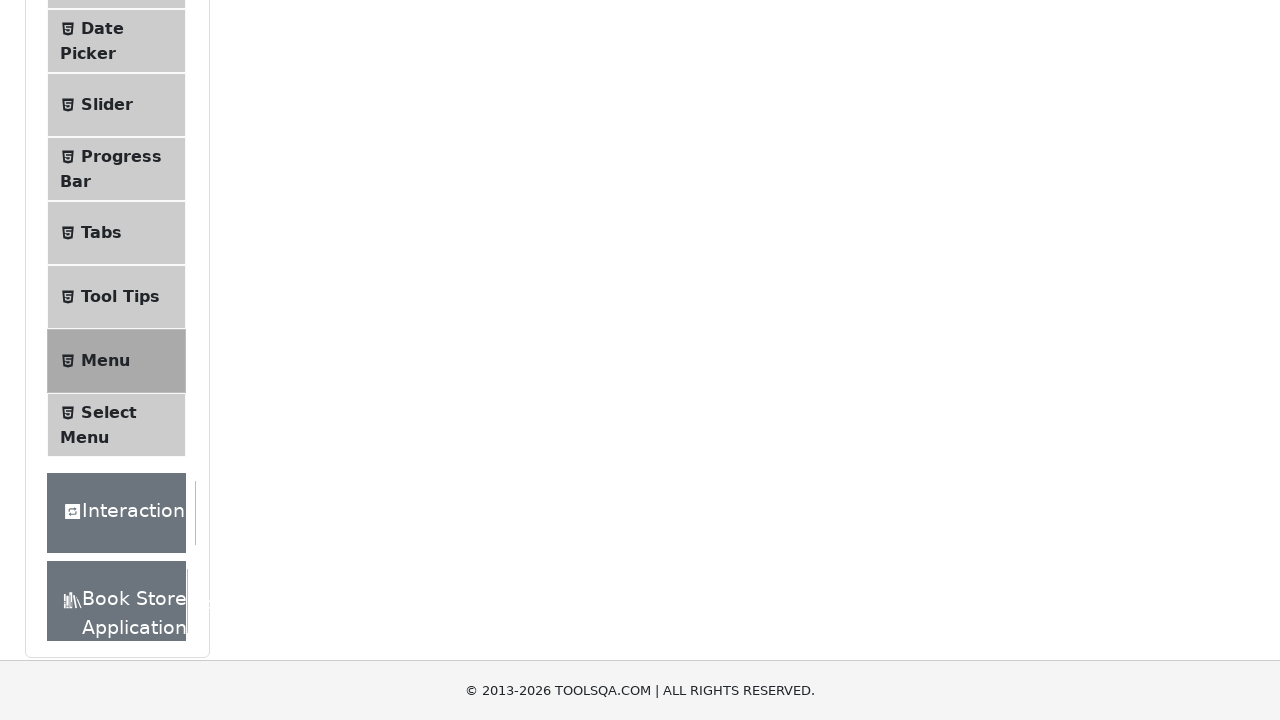